Tests multiple window functionality by clicking a link that opens a new window, then switching between windows and verifying the correct window is focused by checking page titles and URLs.

Starting URL: https://the-internet.herokuapp.com/windows

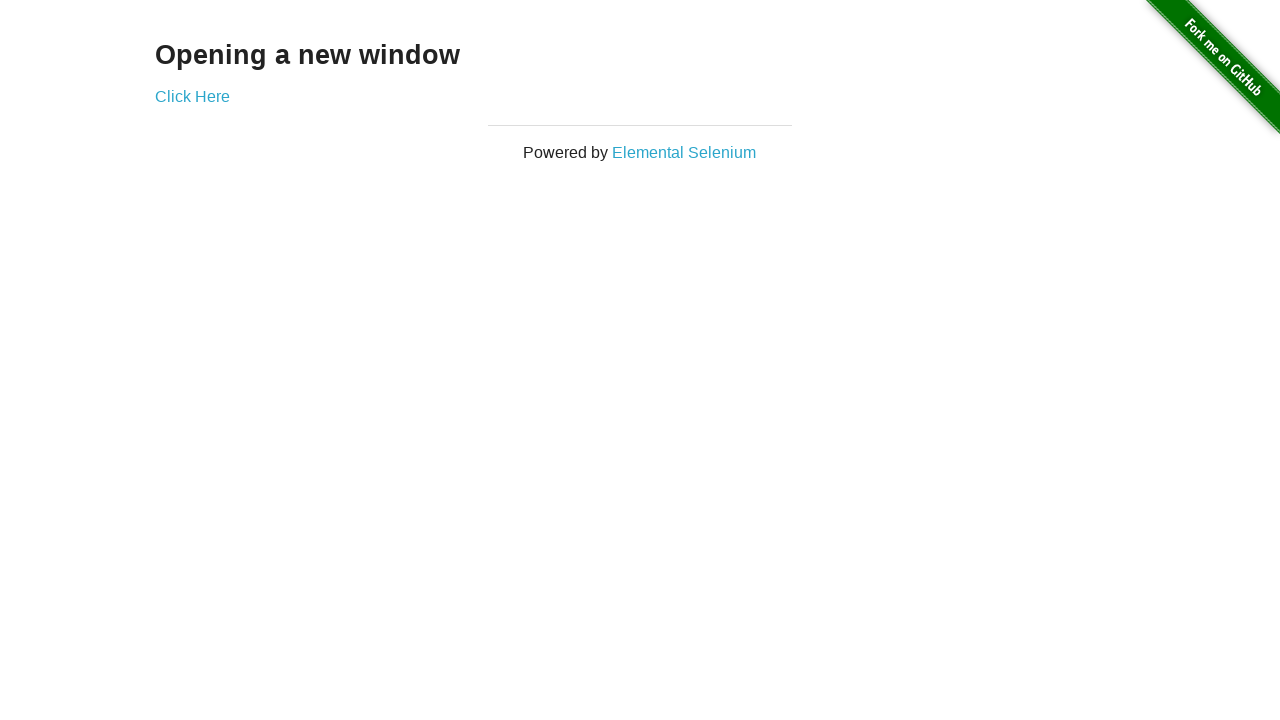

Clicked 'Click Here' link to open new window at (192, 96) on .example a
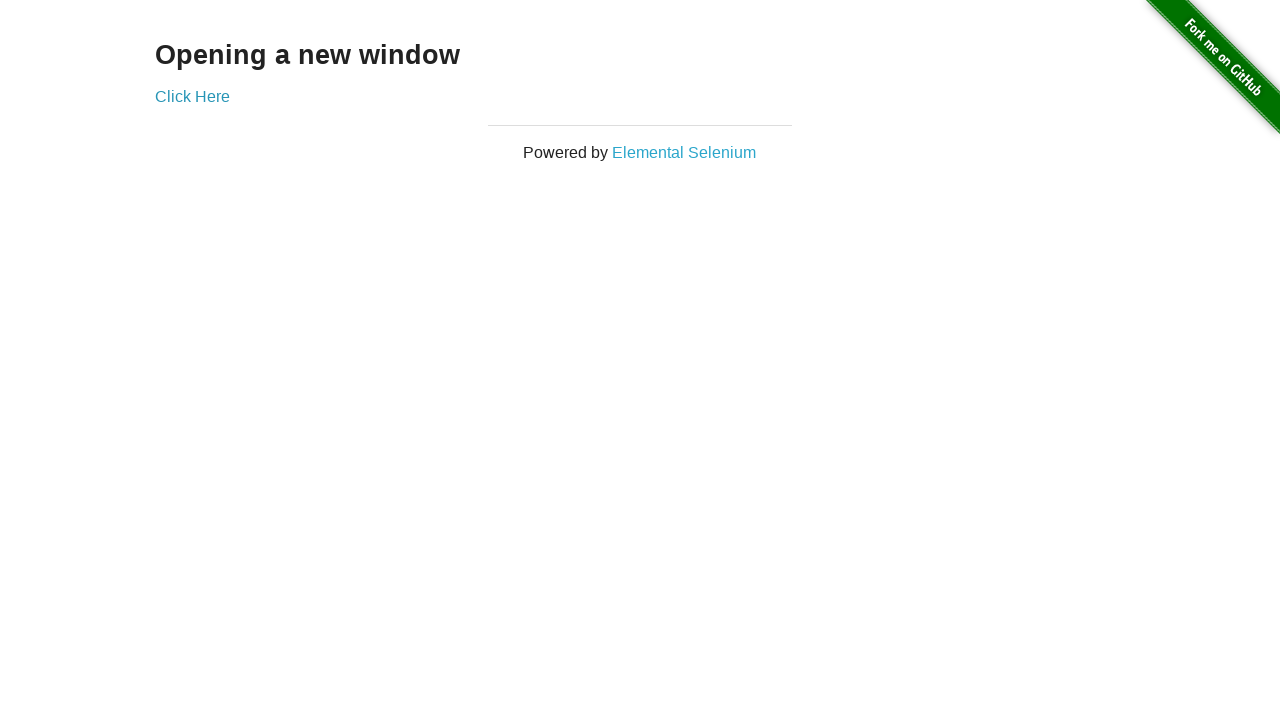

Captured new window/page object
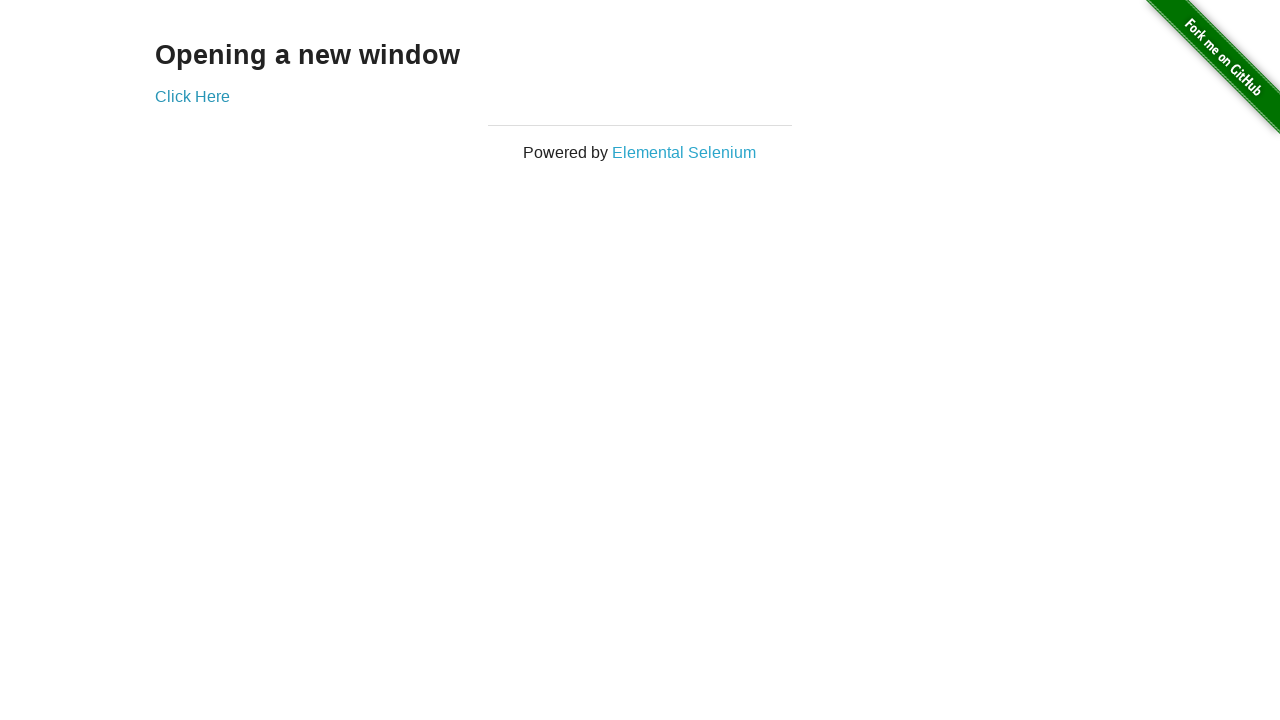

New window finished loading
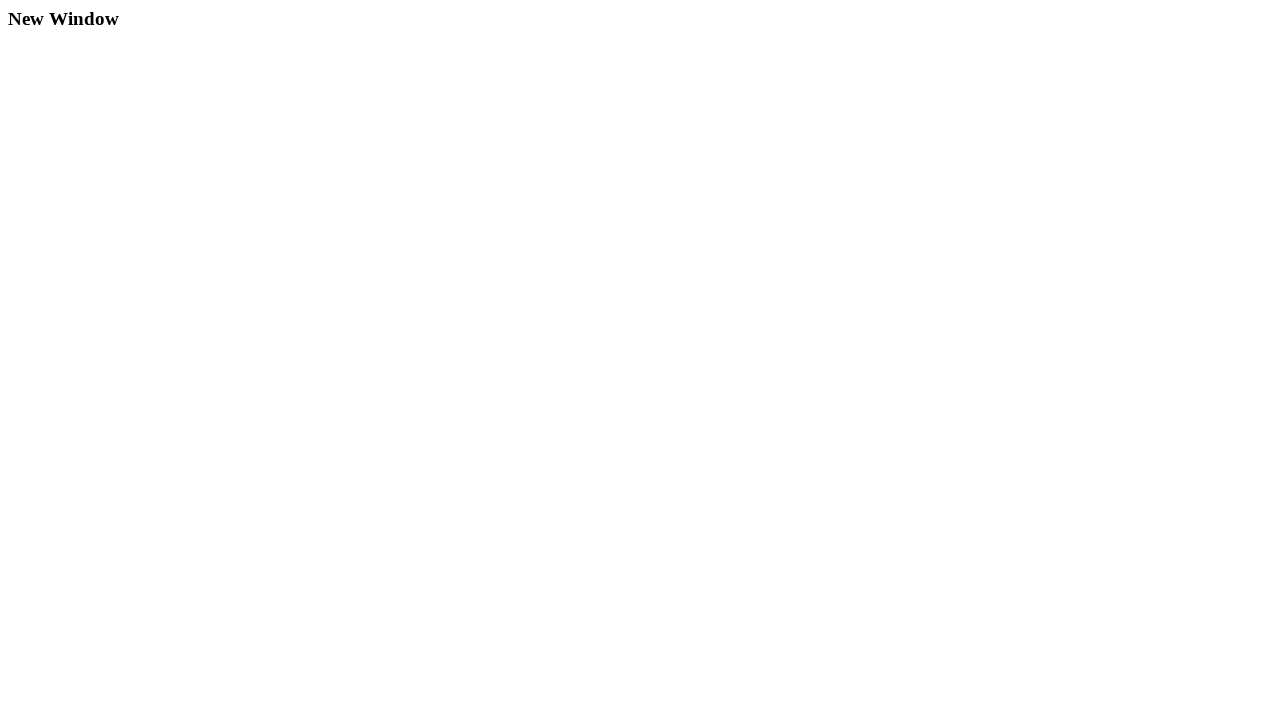

Verified original window title is 'The Internet'
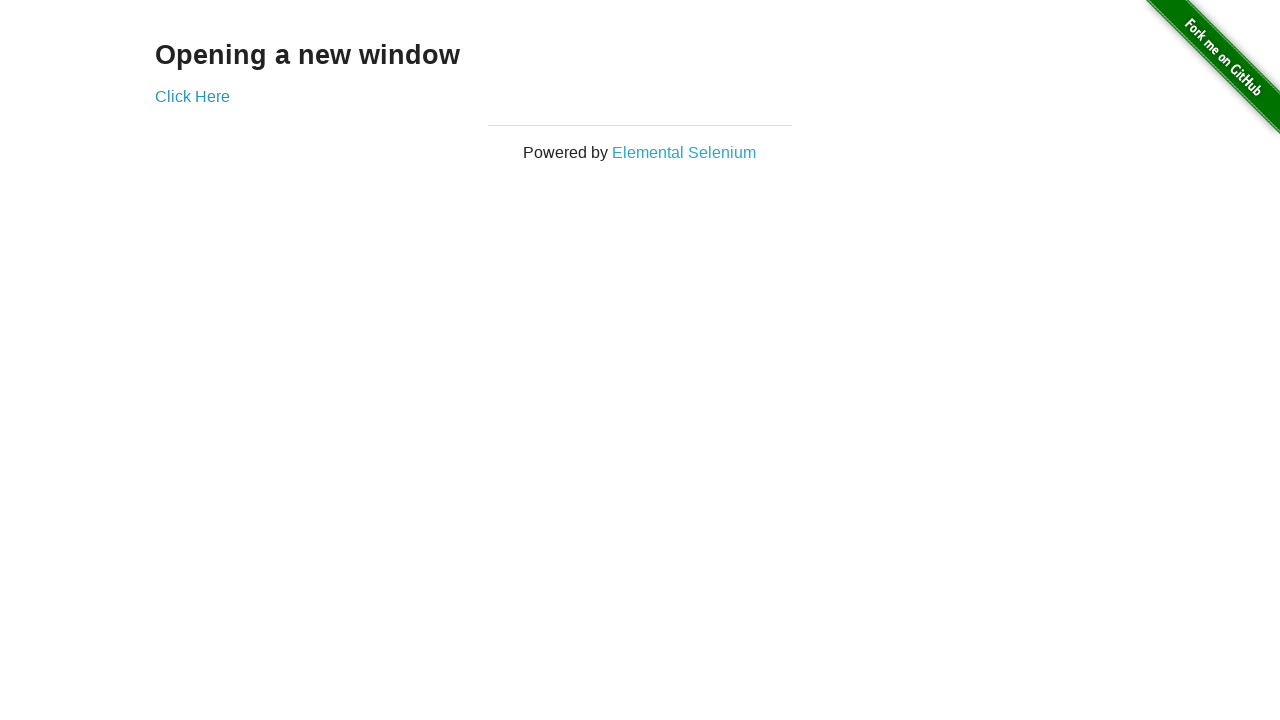

Verified original window URL is https://the-internet.herokuapp.com/windows
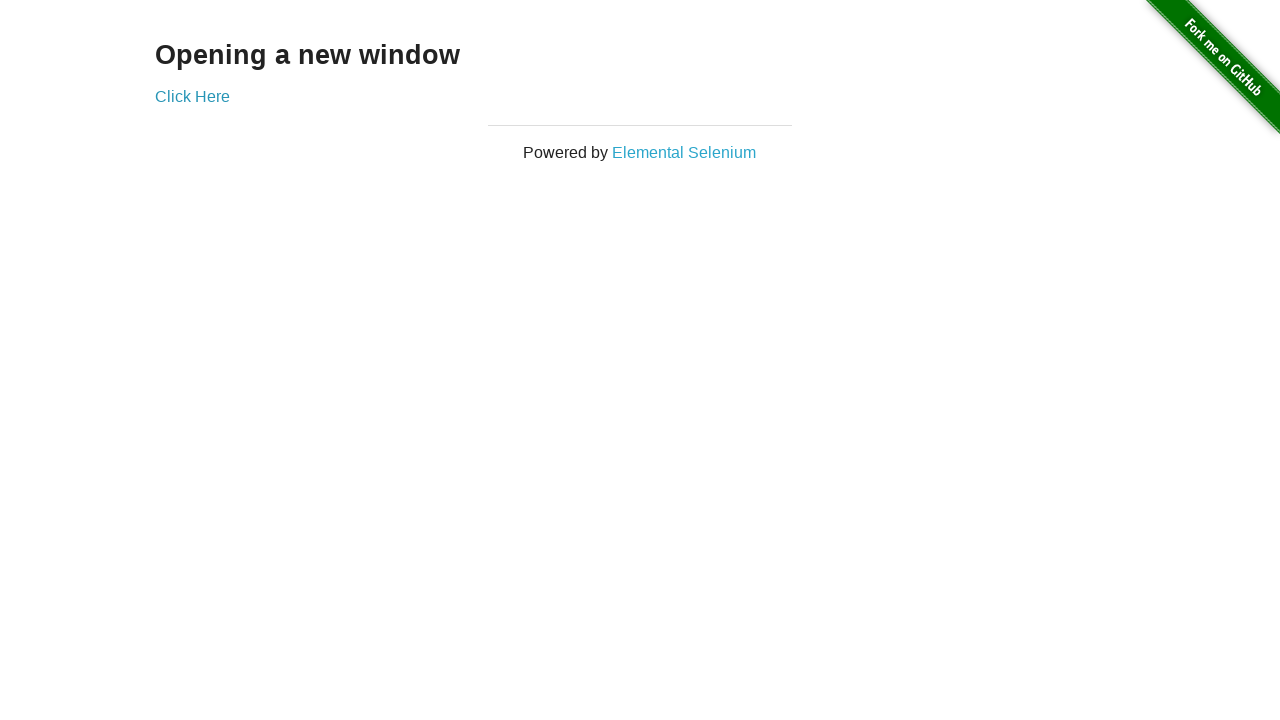

Verified new window title is 'New Window'
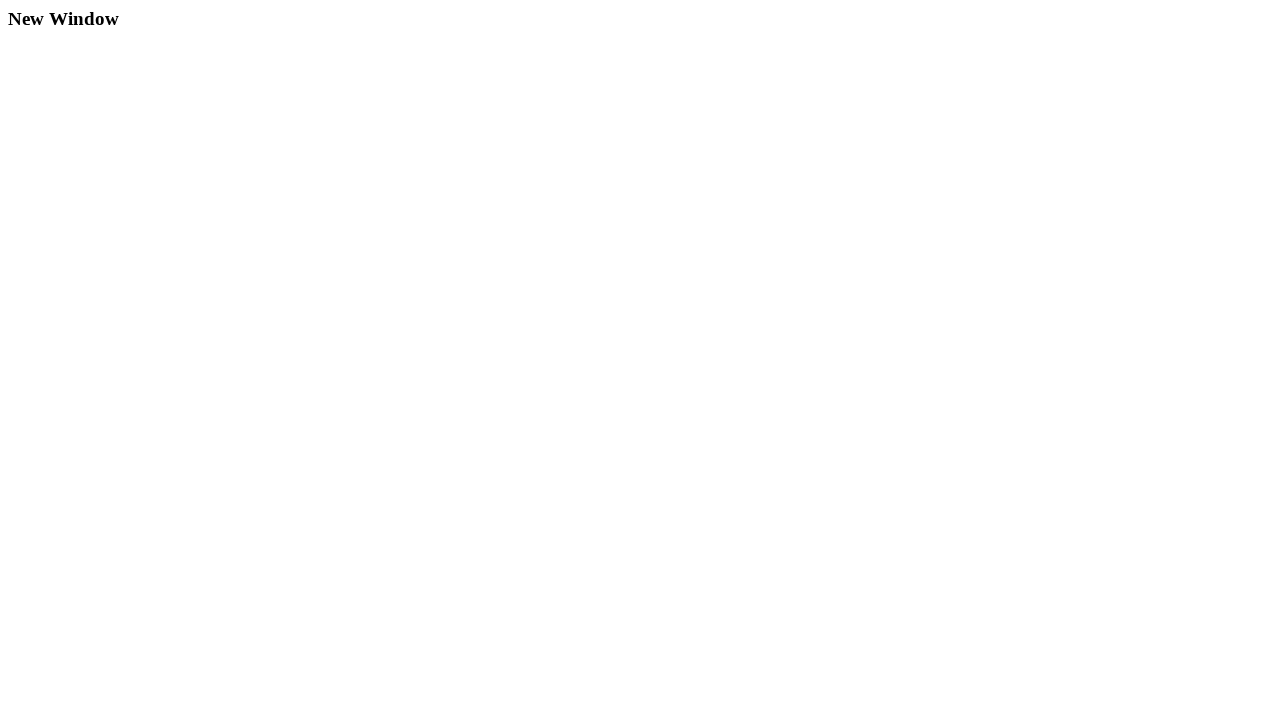

Verified new window URL is https://the-internet.herokuapp.com/windows/new
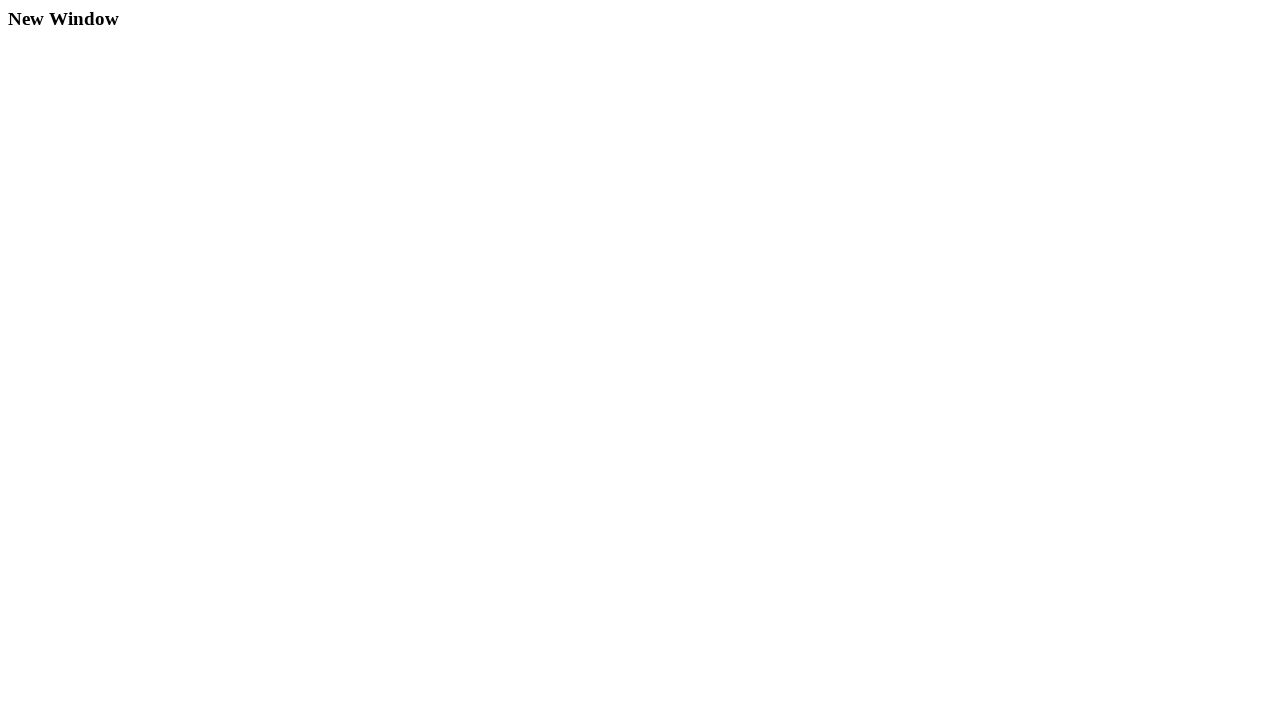

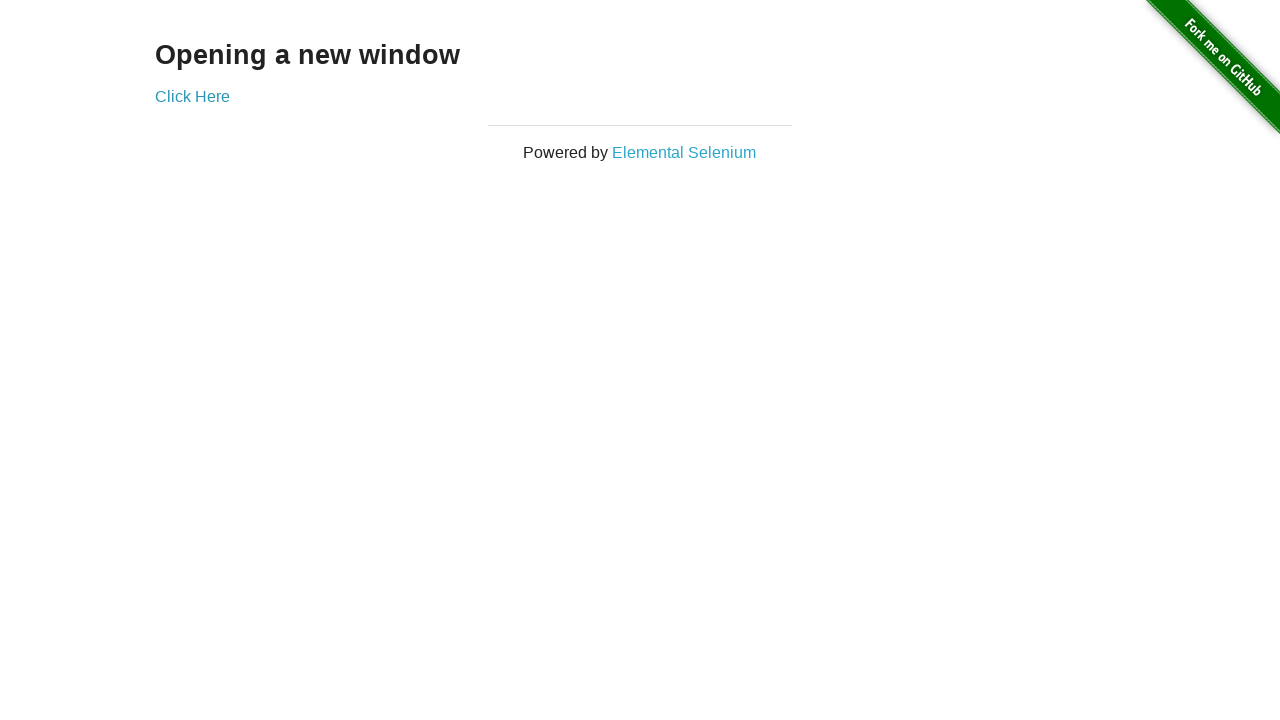